Navigates to Python.org homepage and verifies that event information is displayed in the event widget

Starting URL: https://www.python.org

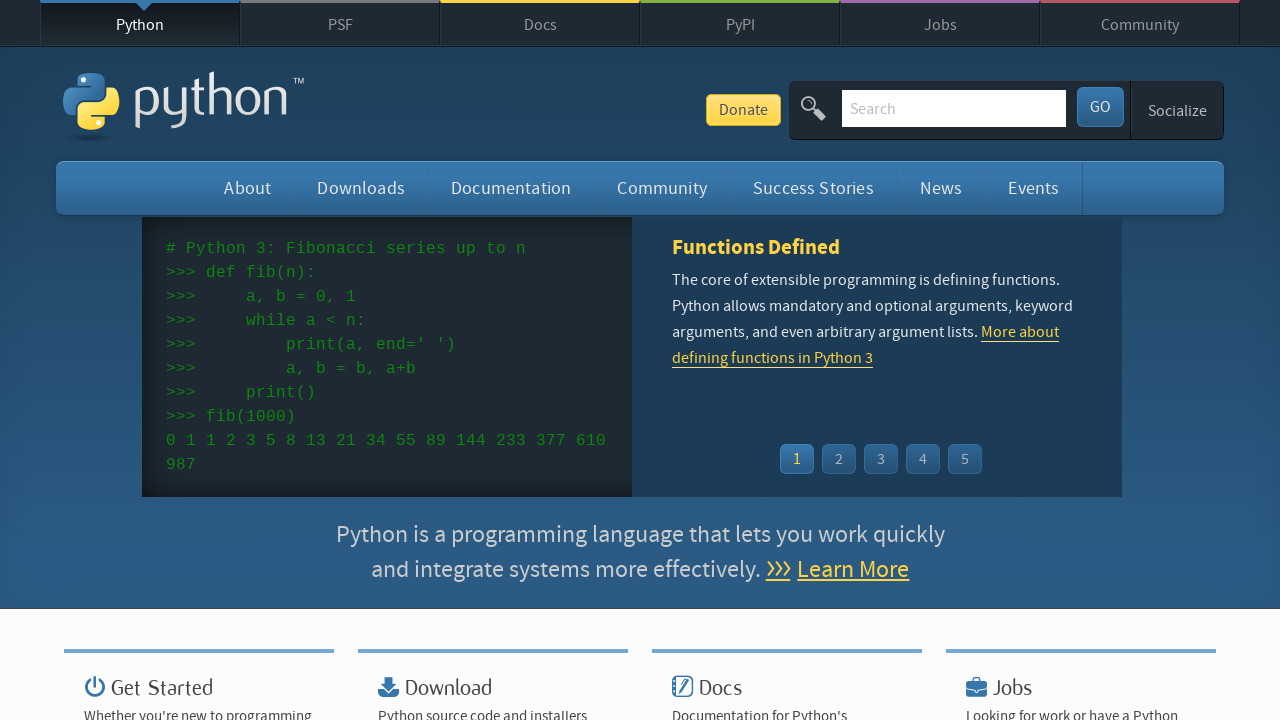

Navigated to Python.org homepage
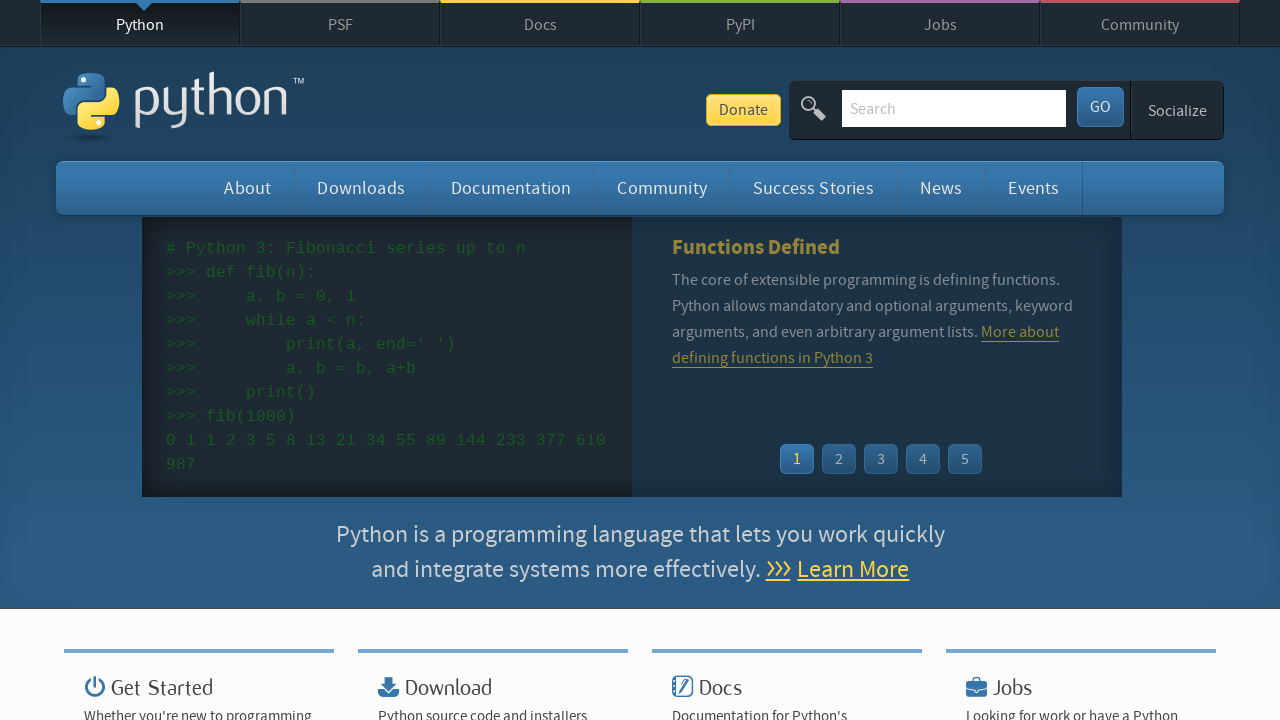

Event widget loaded on the page
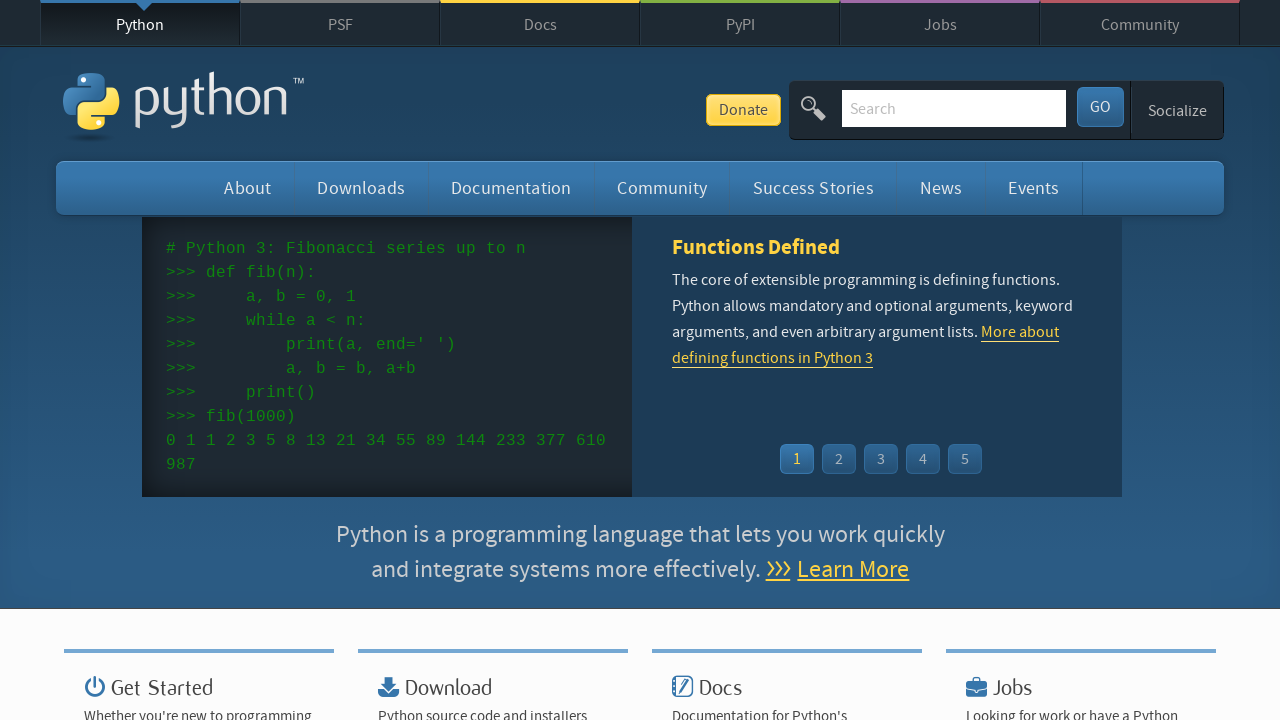

Event time information is displayed in the widget
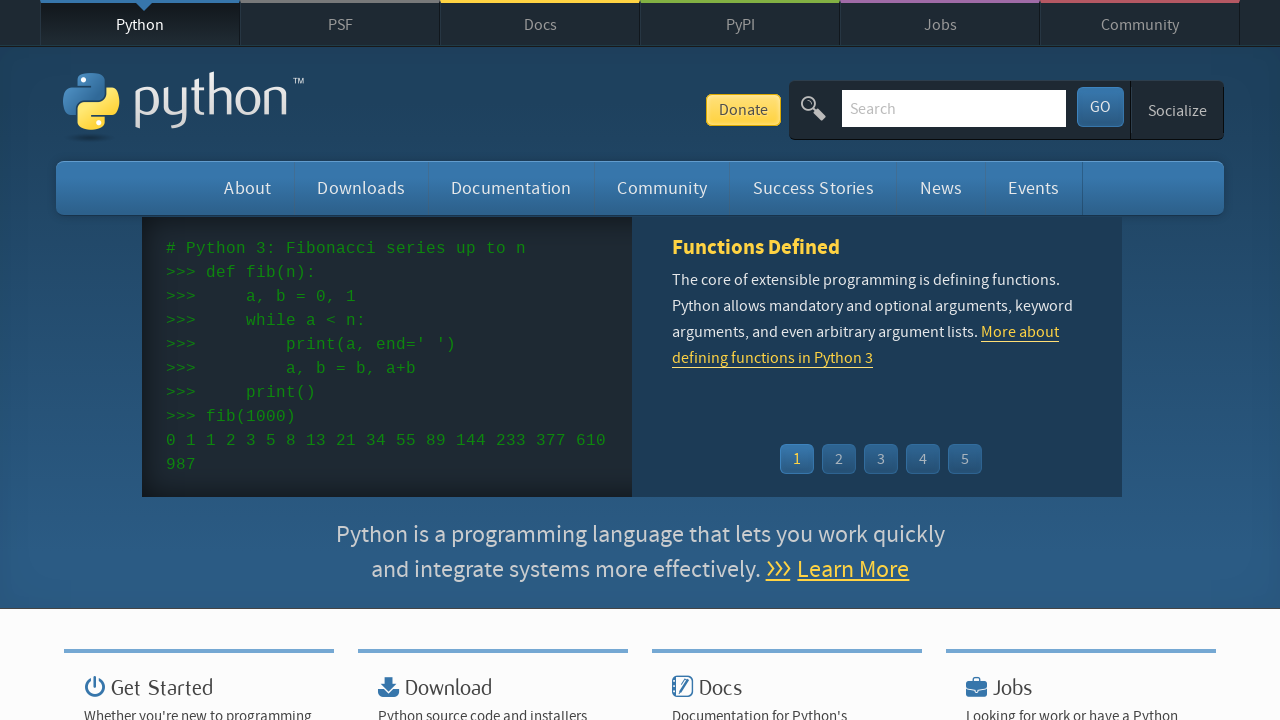

Event names and links are displayed in the widget
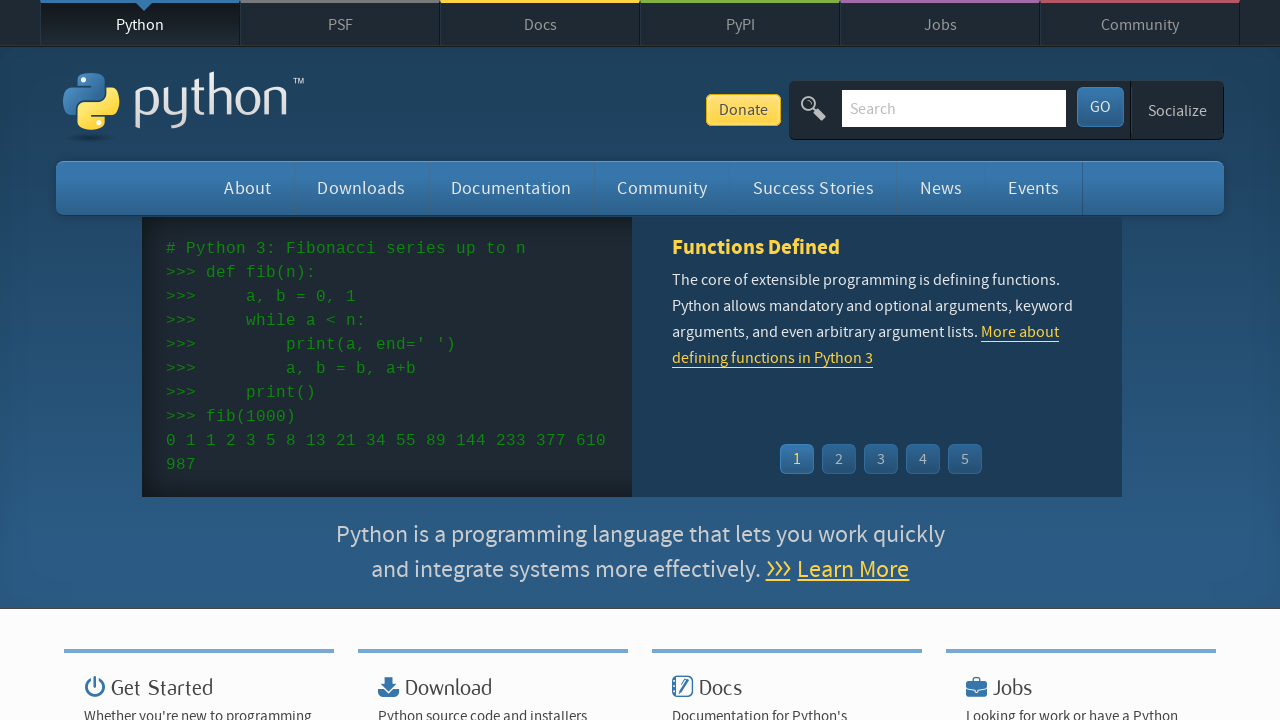

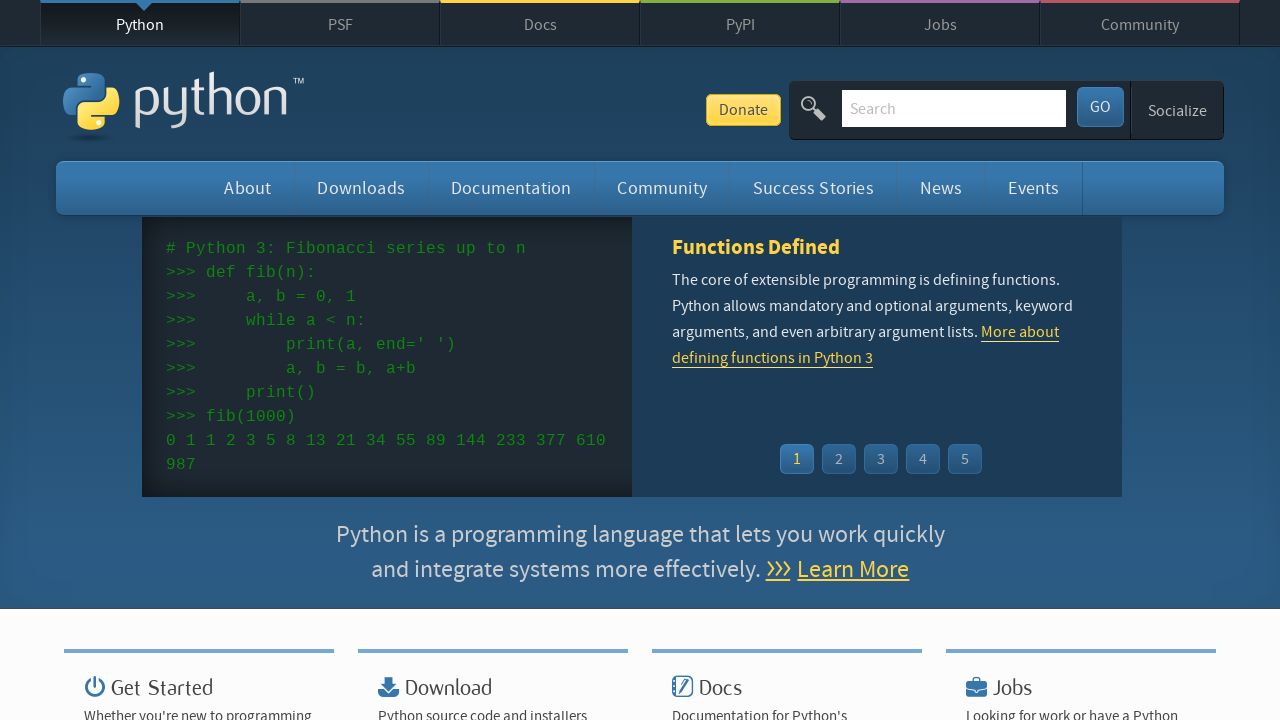